Tests drag and drop functionality by dragging an element from a source location and dropping it onto a target drop zone

Starting URL: https://www.leafground.com/drag.xhtml

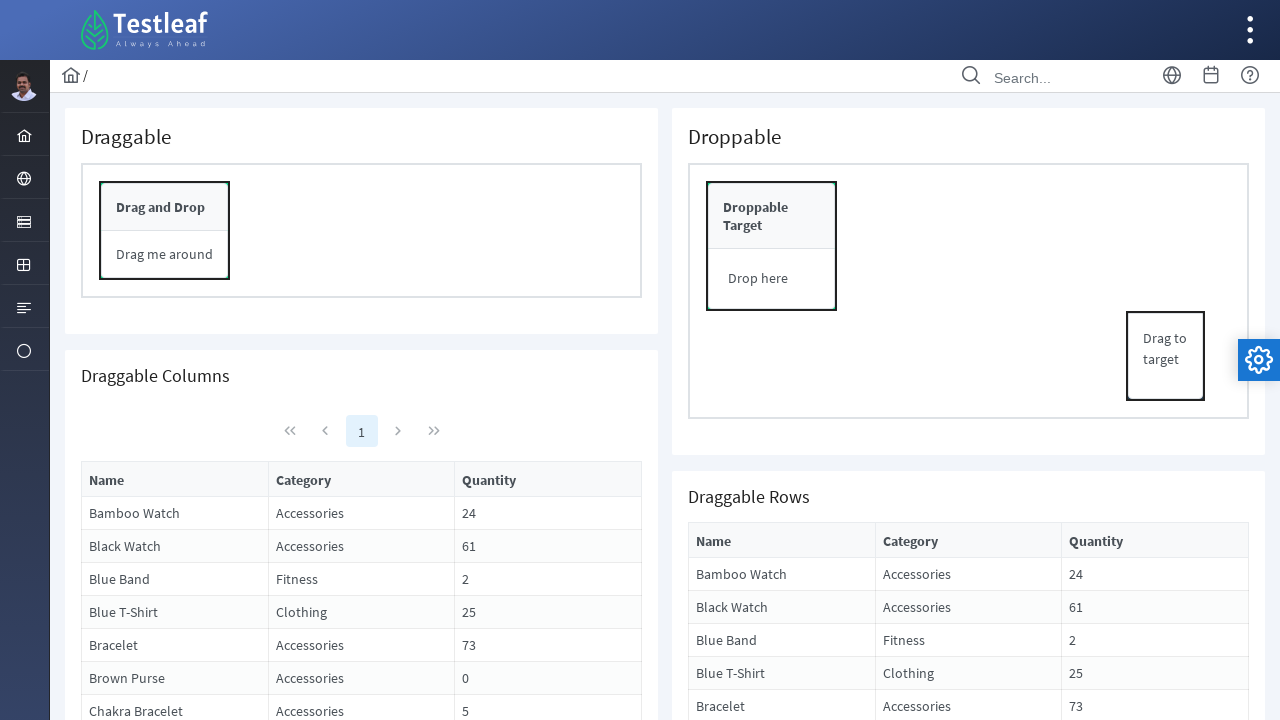

Waited for draggable element to be visible
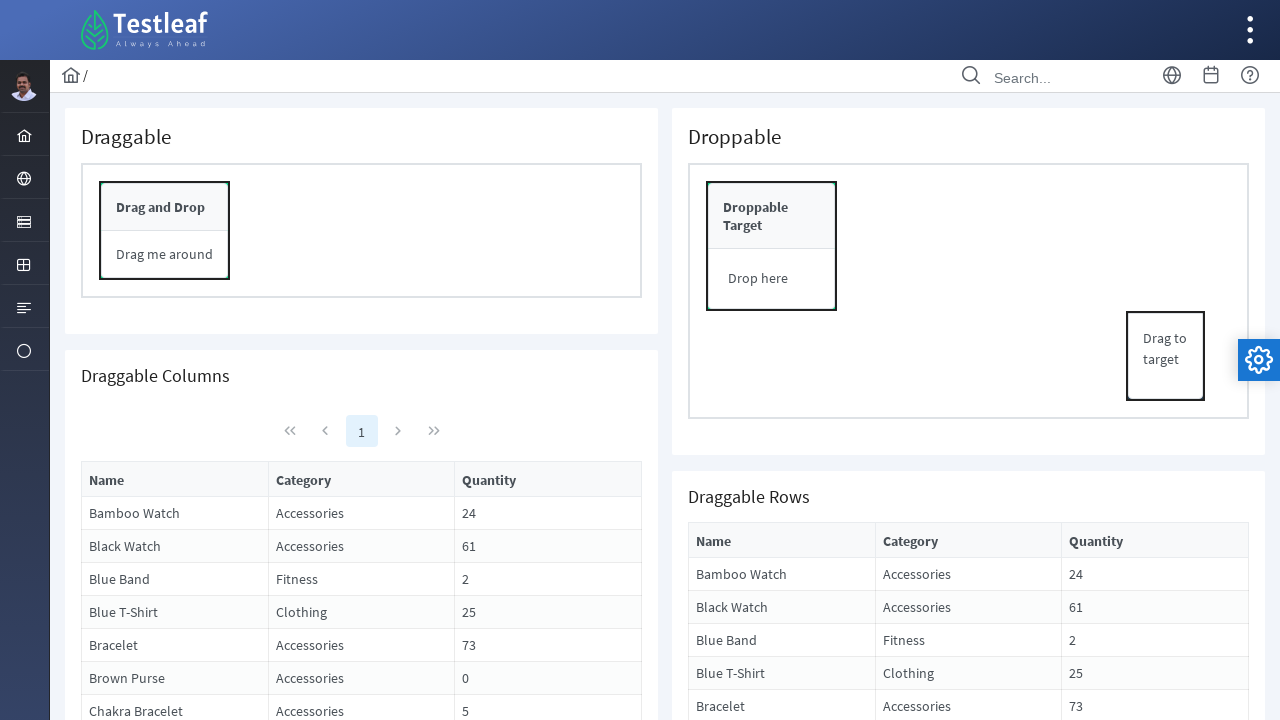

Located the source drag element
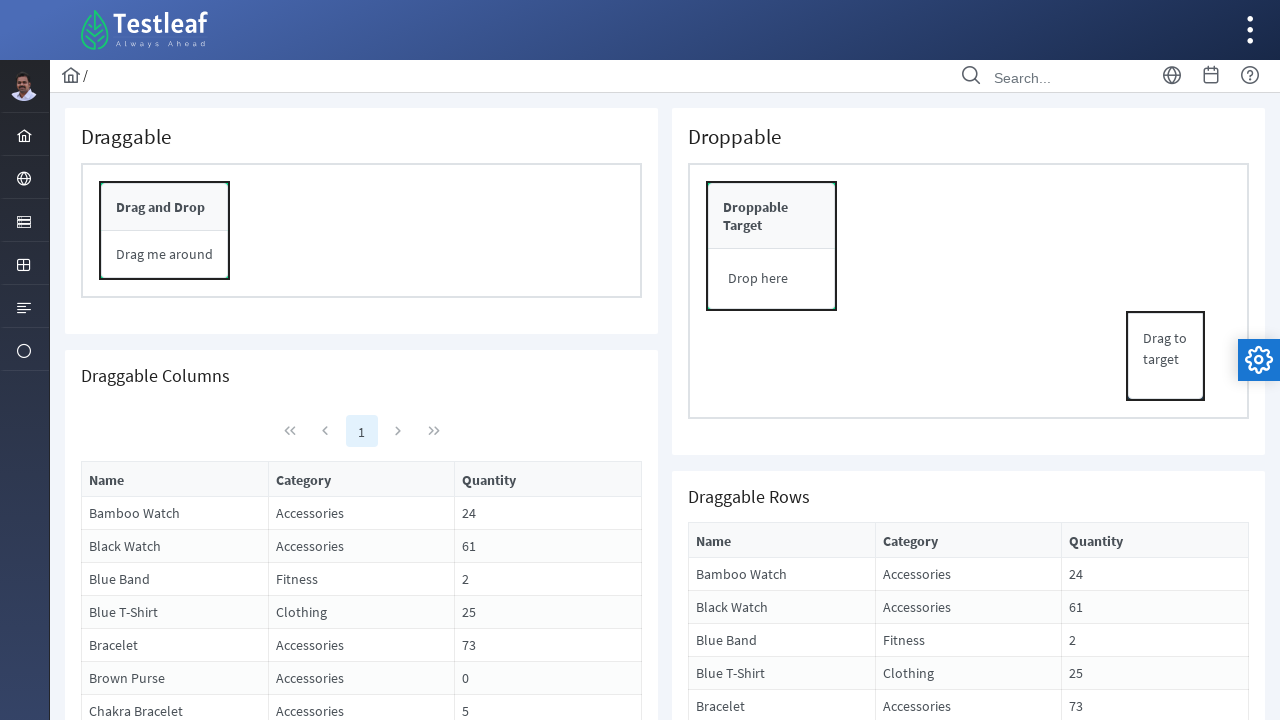

Located the target drop zone
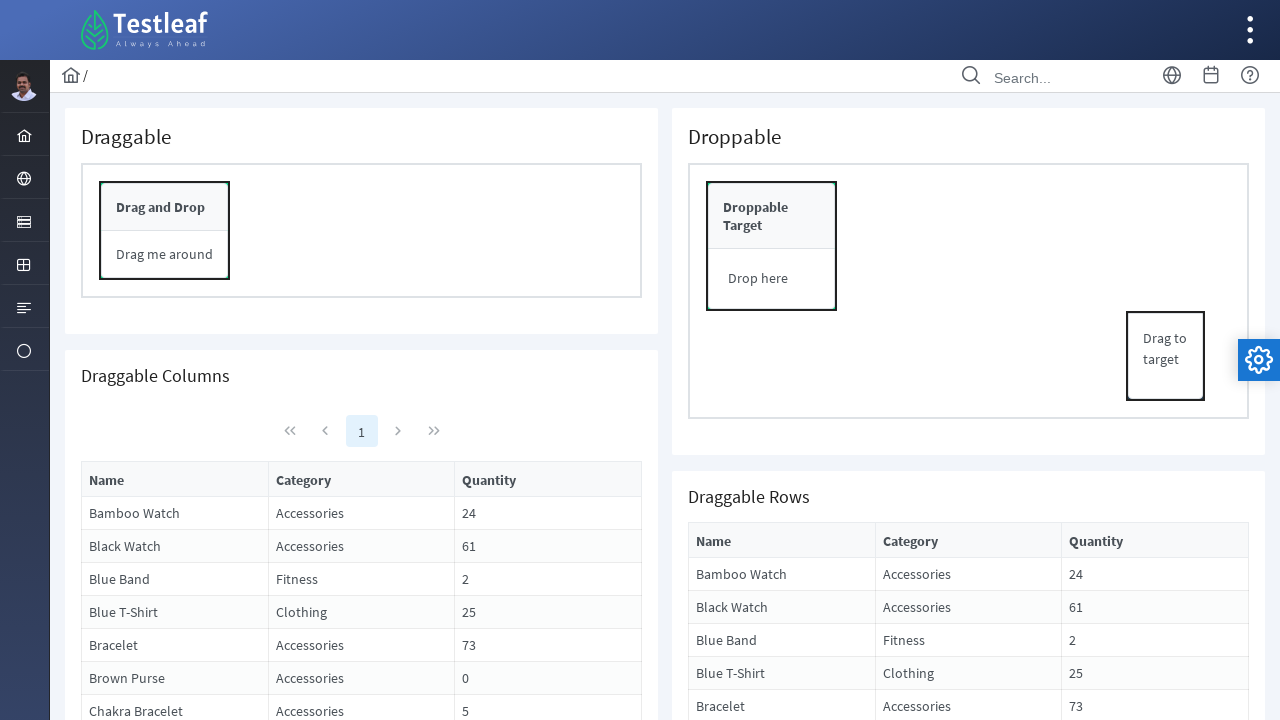

Successfully dragged element from source and dropped it on target drop zone at (772, 216)
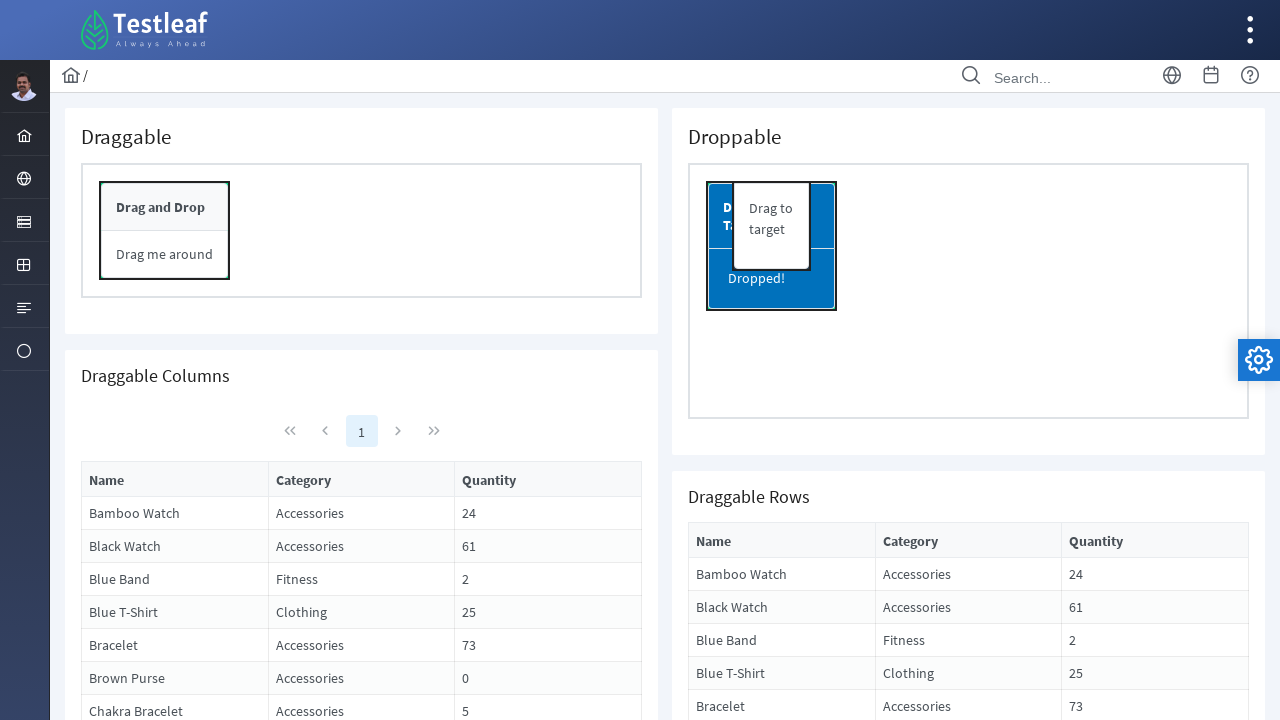

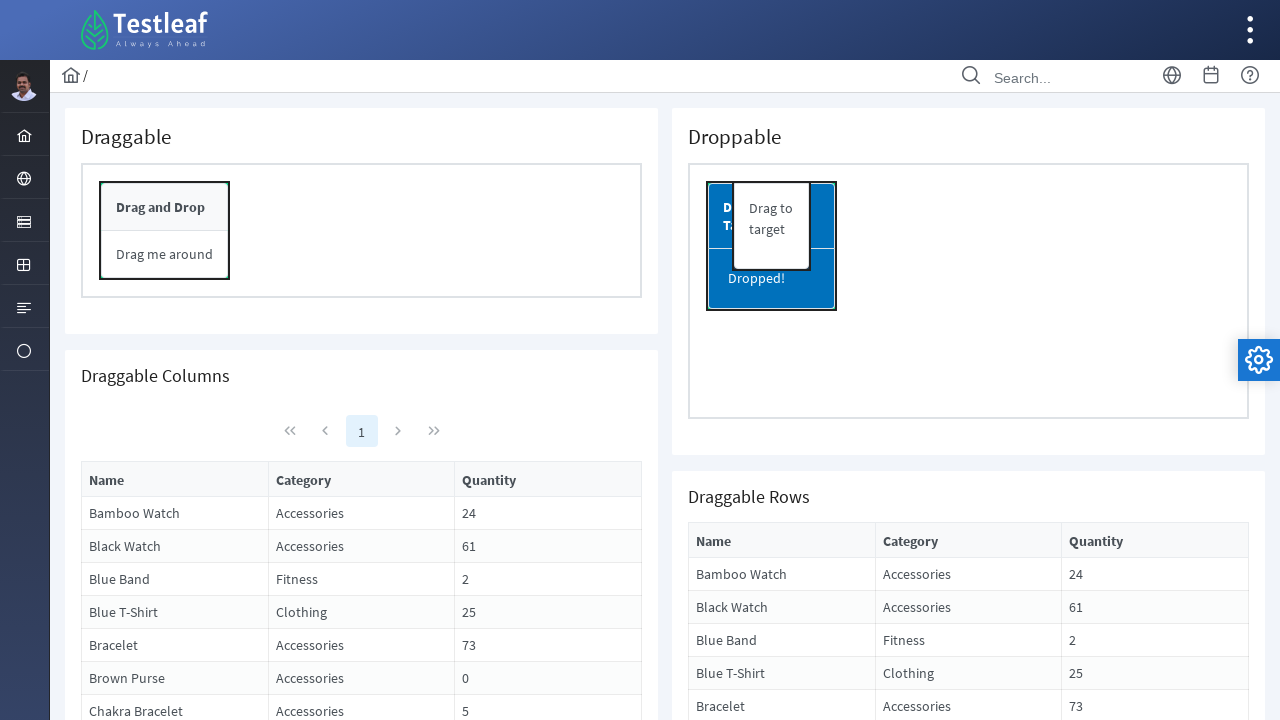